Tests drag and drop functionality on DemoQA by dragging a source element and dropping it onto a target element.

Starting URL: https://demoqa.com/droppable

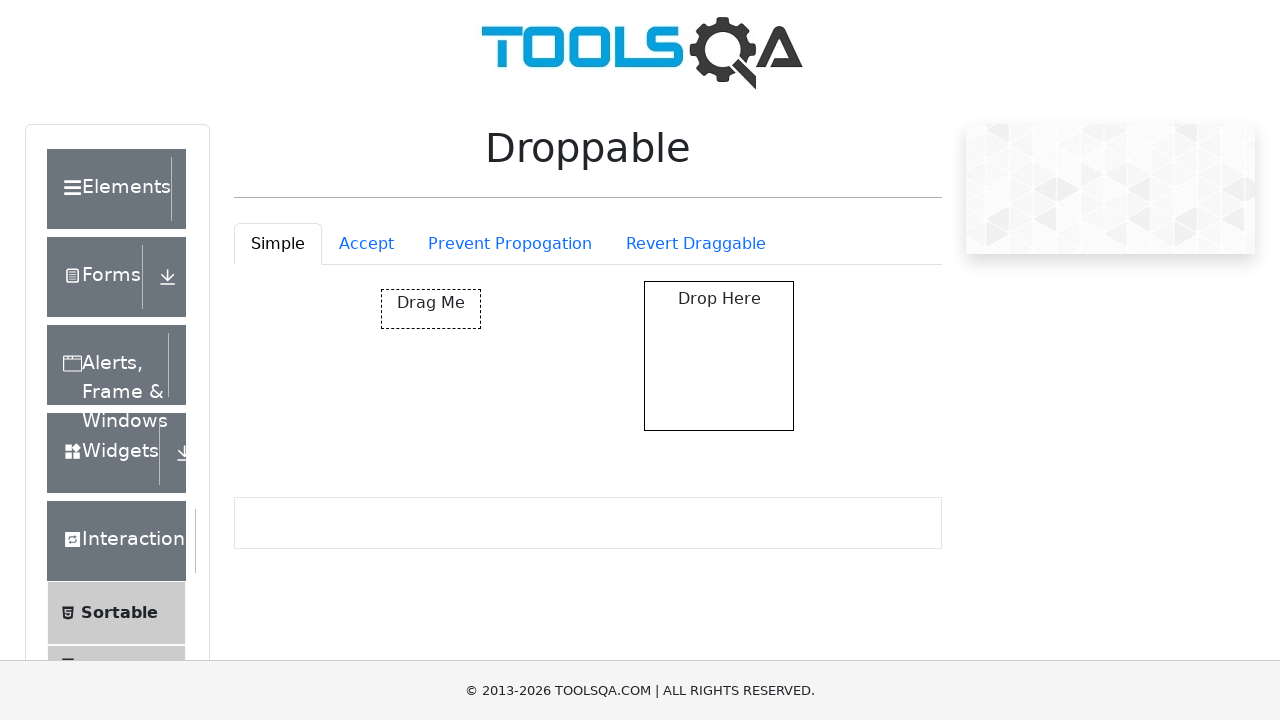

Waited for draggable element to be visible
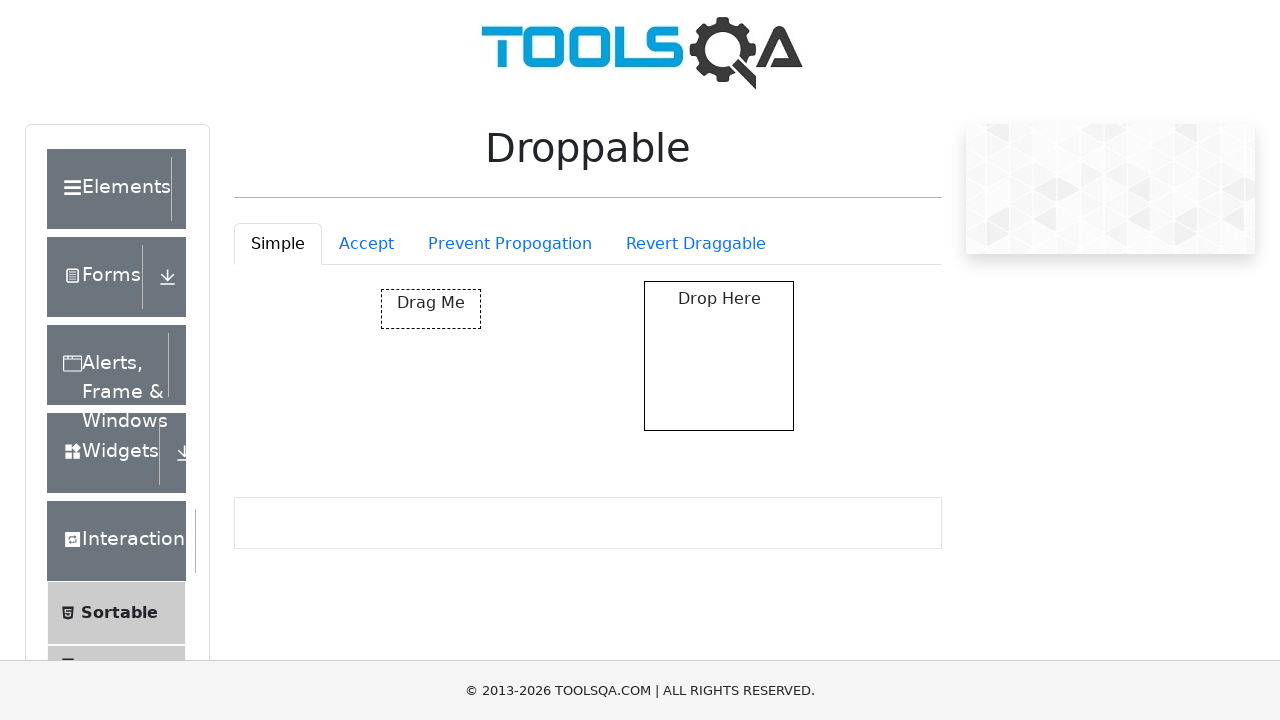

Waited for droppable element to be visible
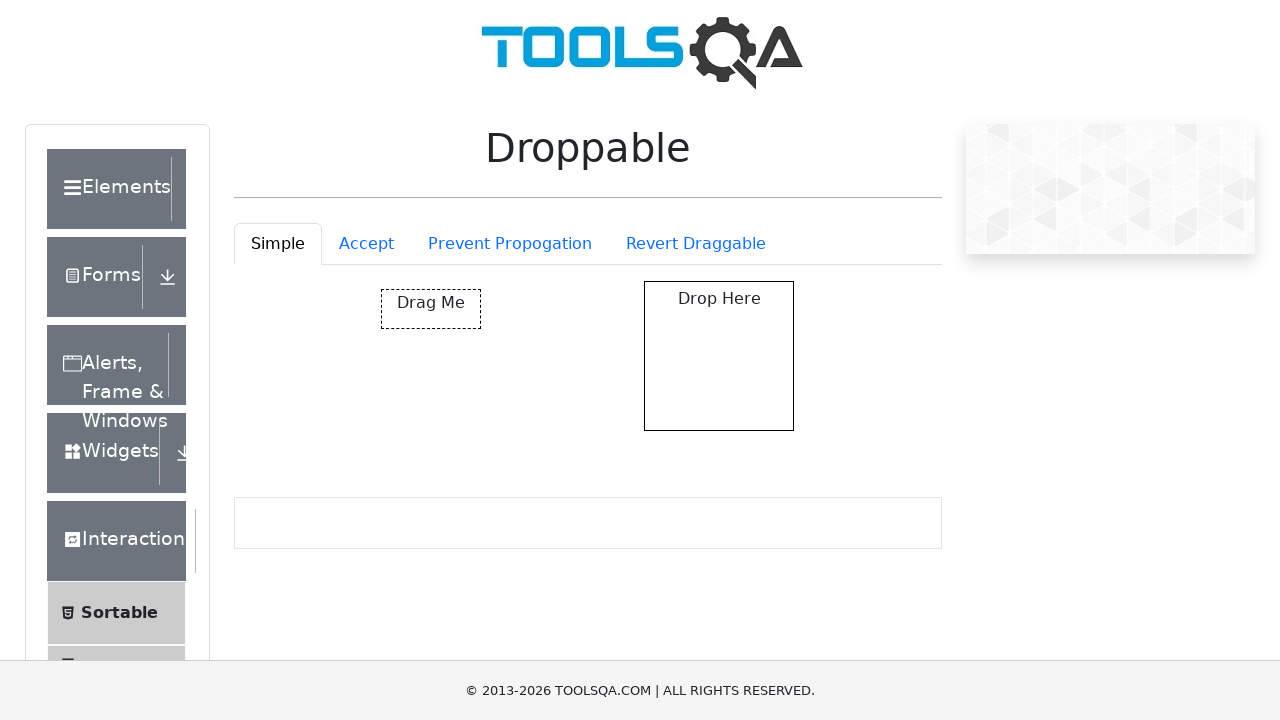

Dragged source element and dropped it onto target element at (719, 356)
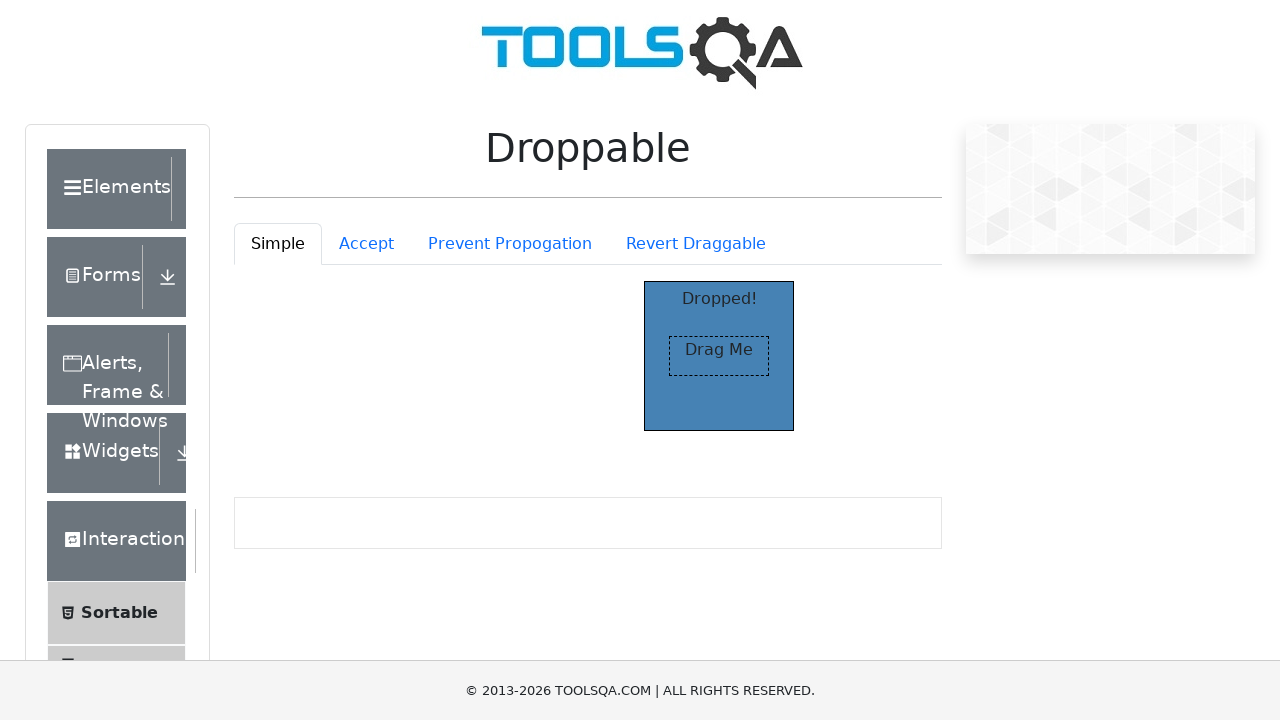

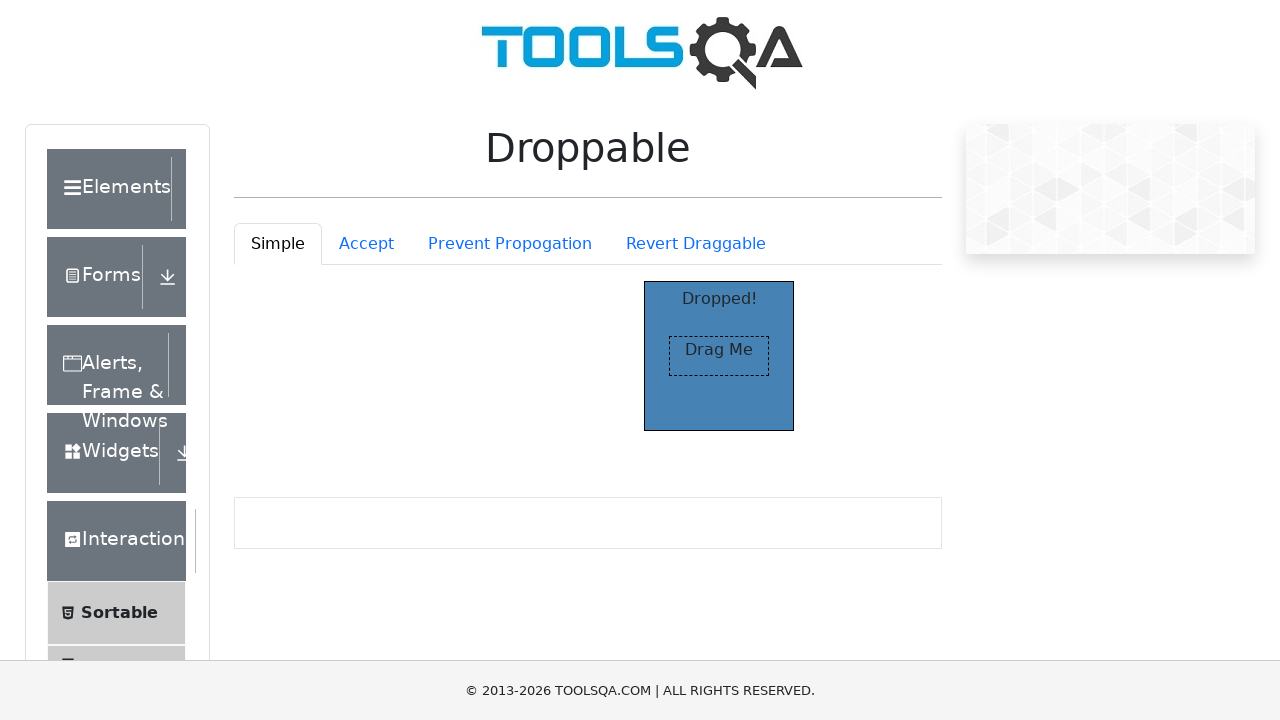